Tests that hovering over the primary button changes its background color

Starting URL: https://njit-final-group-project.vercel.app

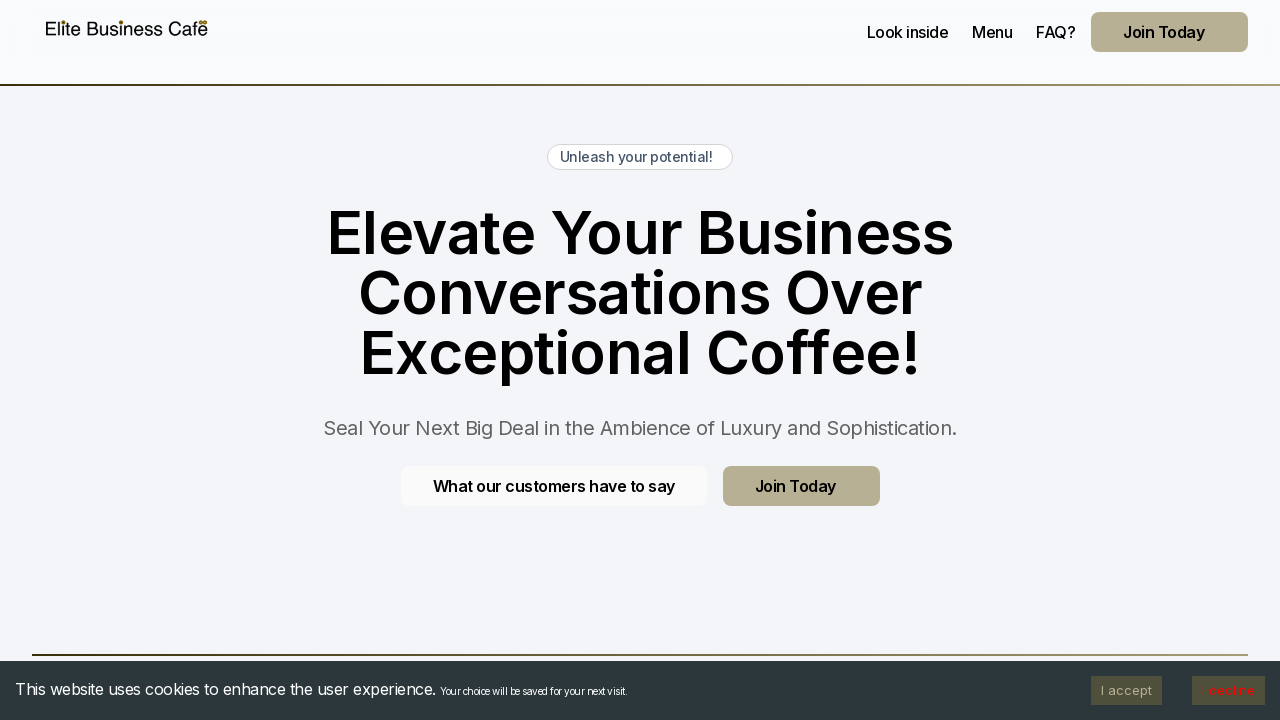

Hovered over primary button linking to testimonials section at (554, 486) on .btn.btn--primary[href="/#testimonials"]
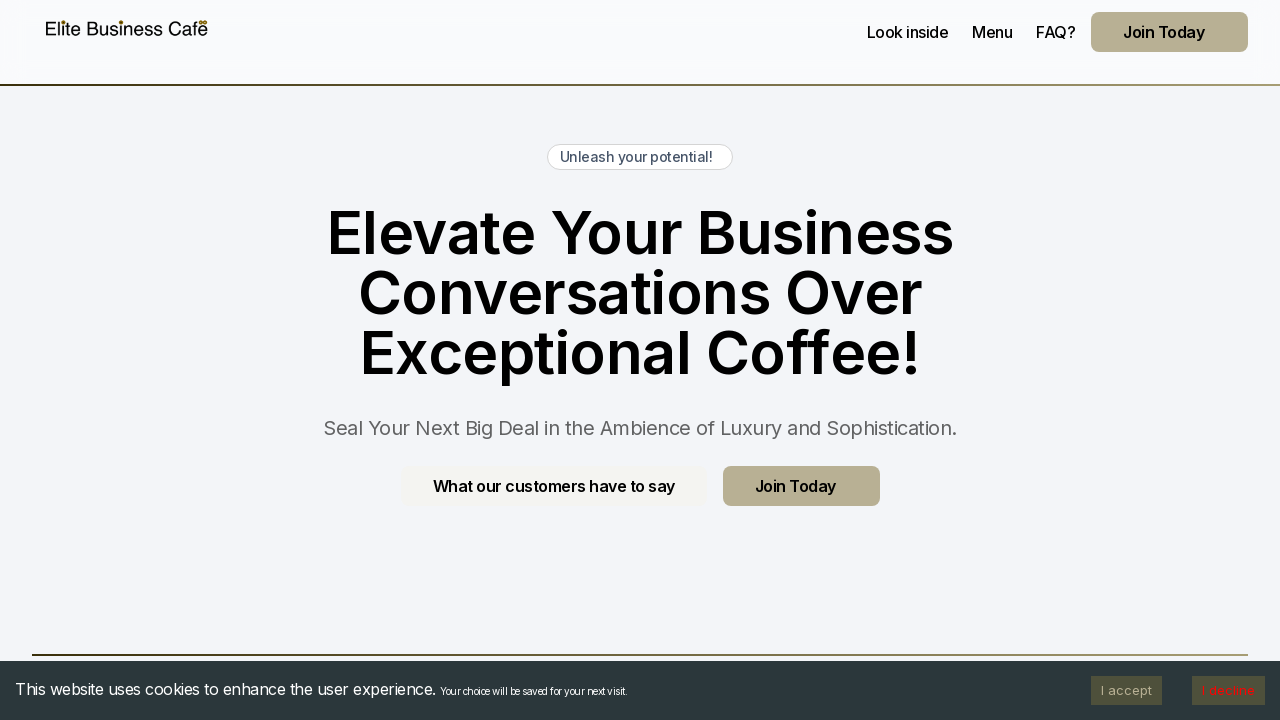

Waited 500ms for button color change animation to complete
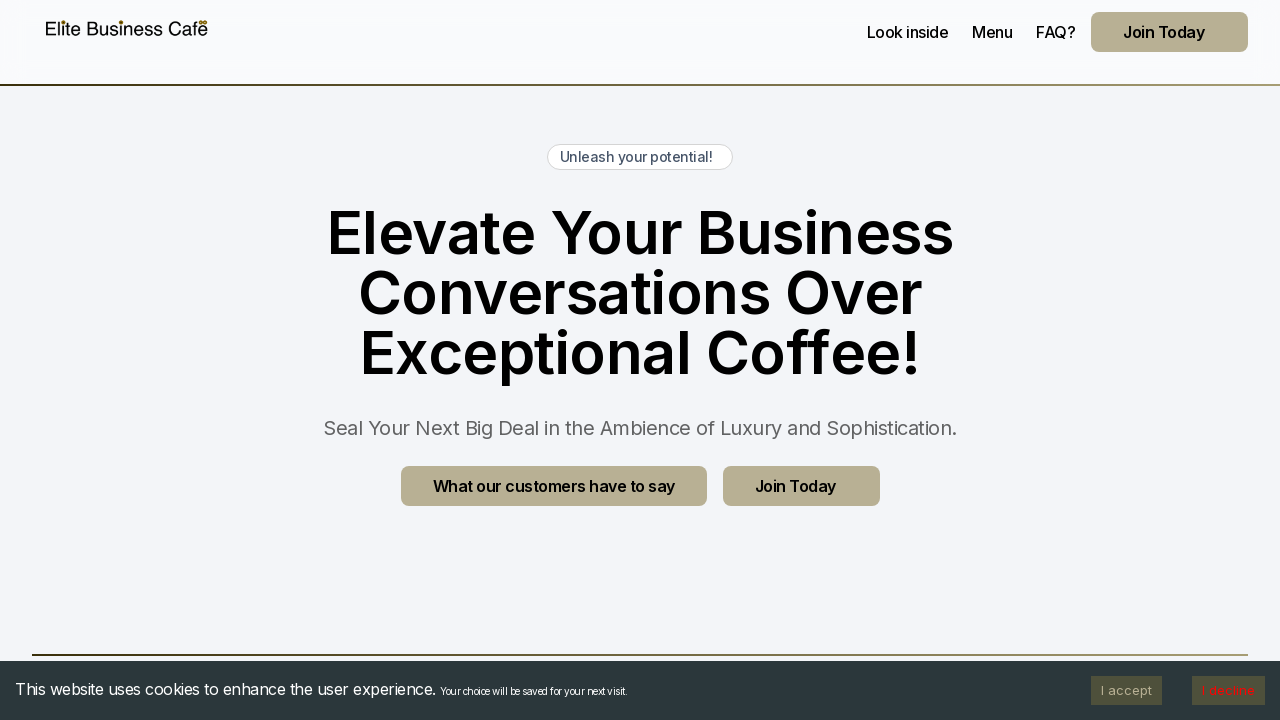

Verified button is visible after hover
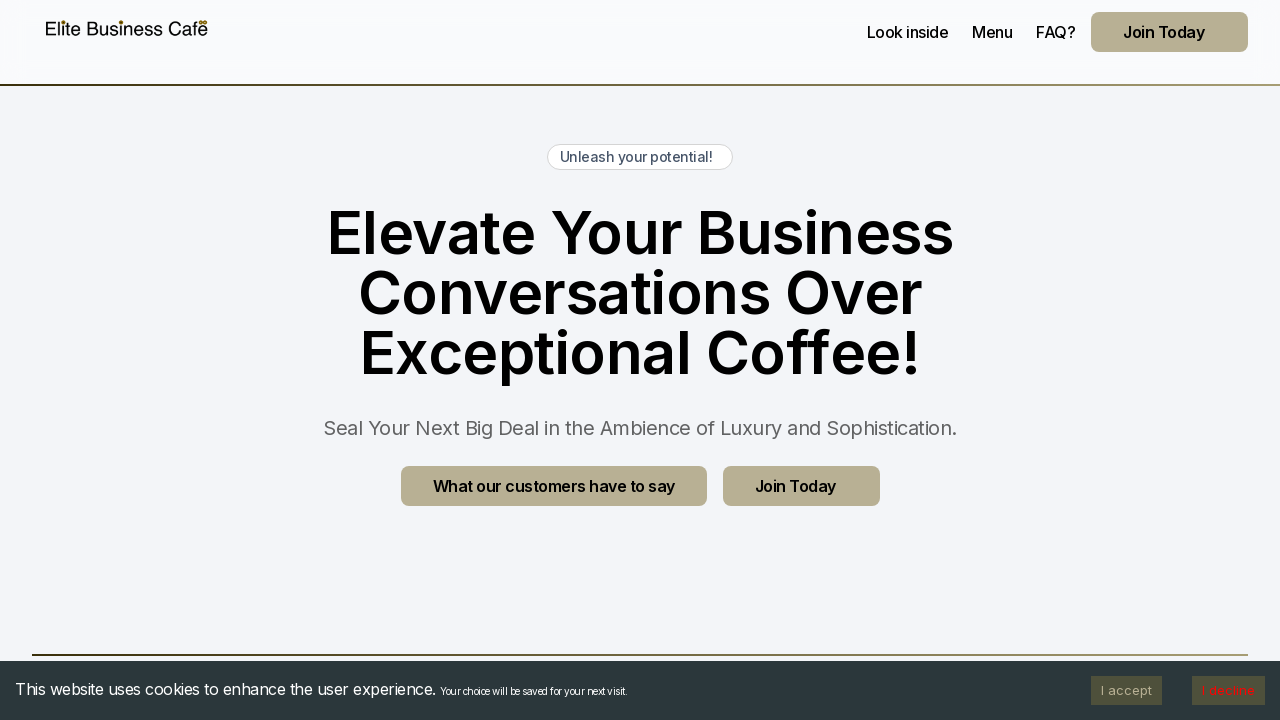

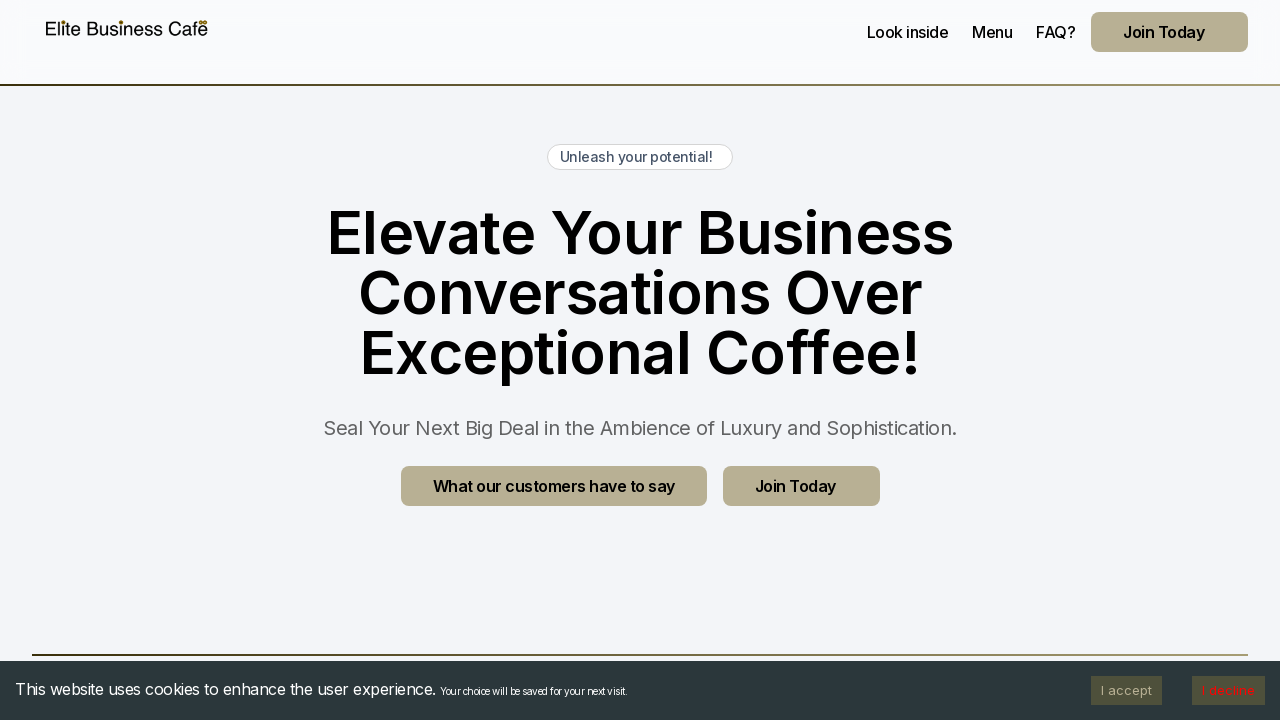